Tests the progress bar functionality by clicking the Start button, waiting until the progress bar reaches 75%, and then clicking the Stop button

Starting URL: http://uitestingplayground.com/progressbar

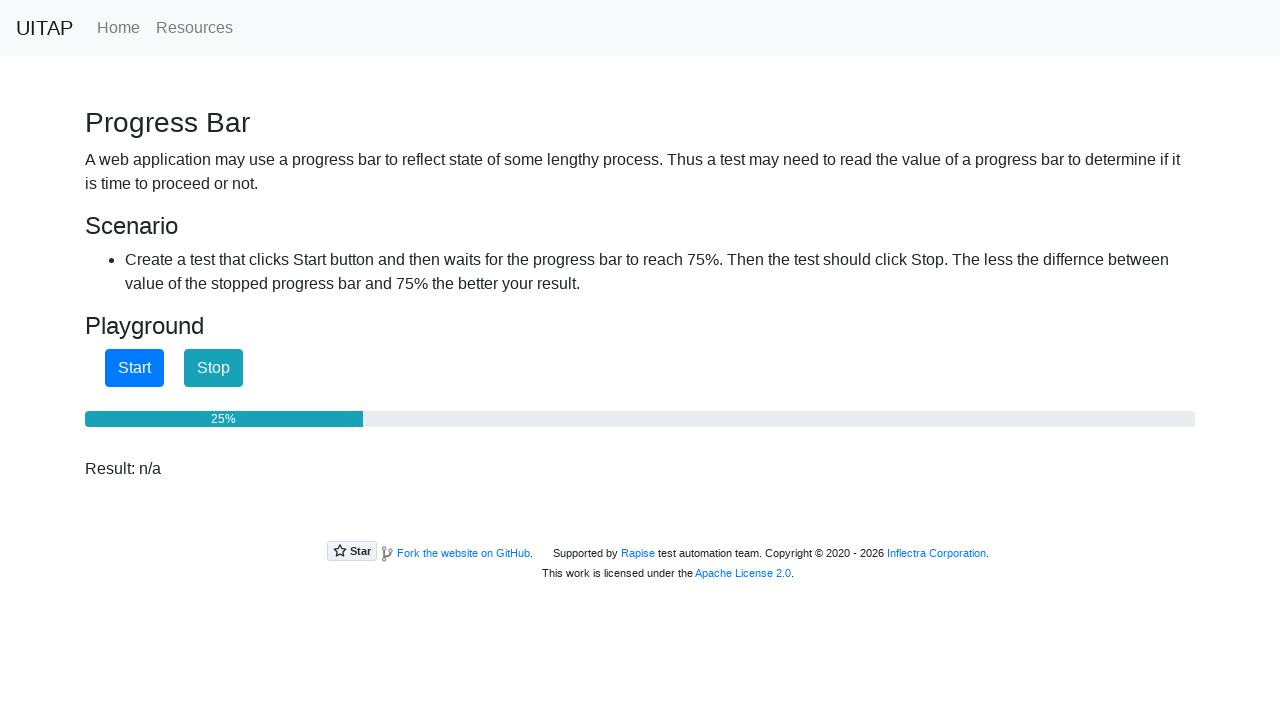

Clicked the Start button to begin progress bar at (134, 368) on button.btn.btn-primary.btn-test
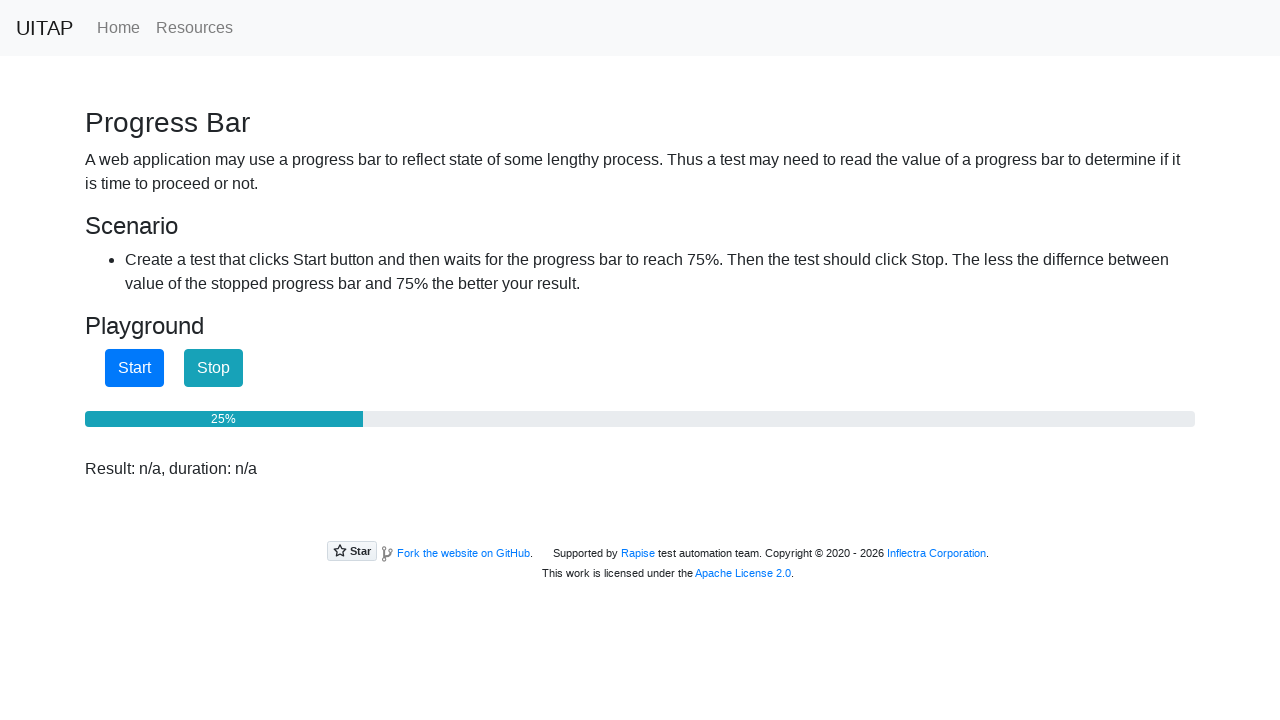

Progress bar reached 75%
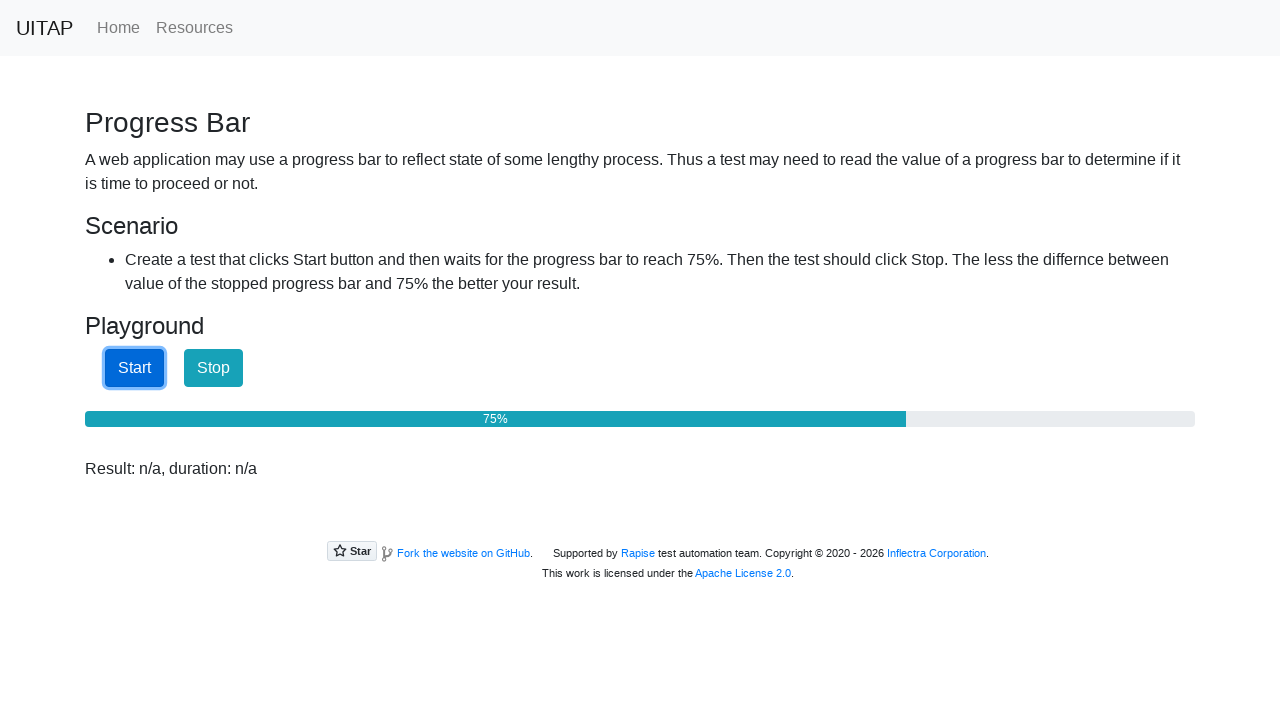

Clicked the Stop button to halt progress bar at (214, 368) on button.btn.btn-info.btn-test
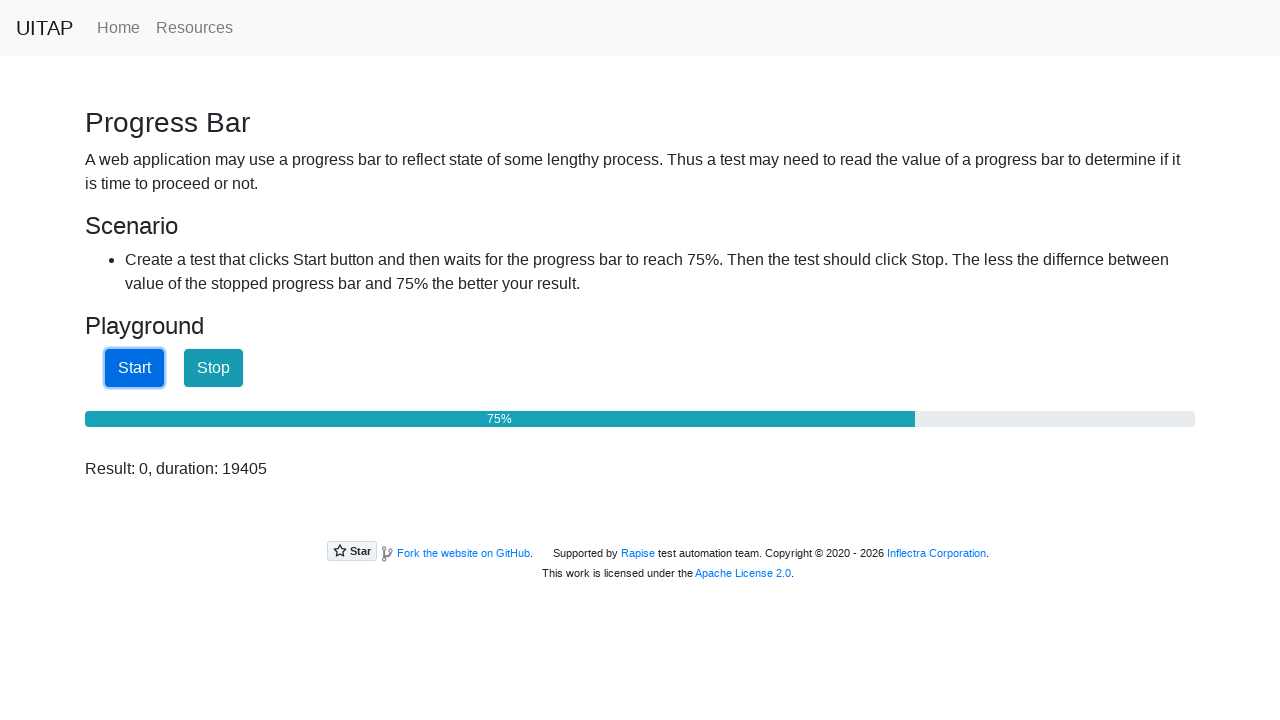

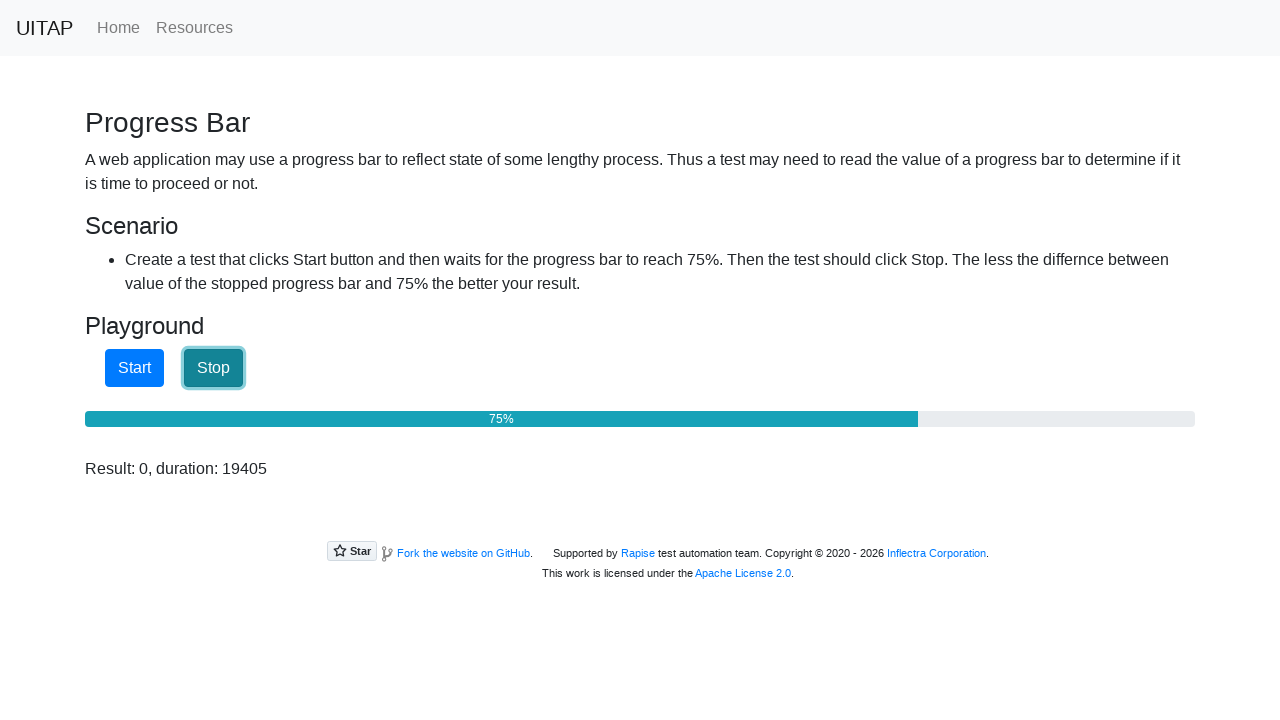